Tests clicking the Datasets tab on Hugging Face homepage and verifying navigation to the datasets page

Starting URL: https://huggingface.co/

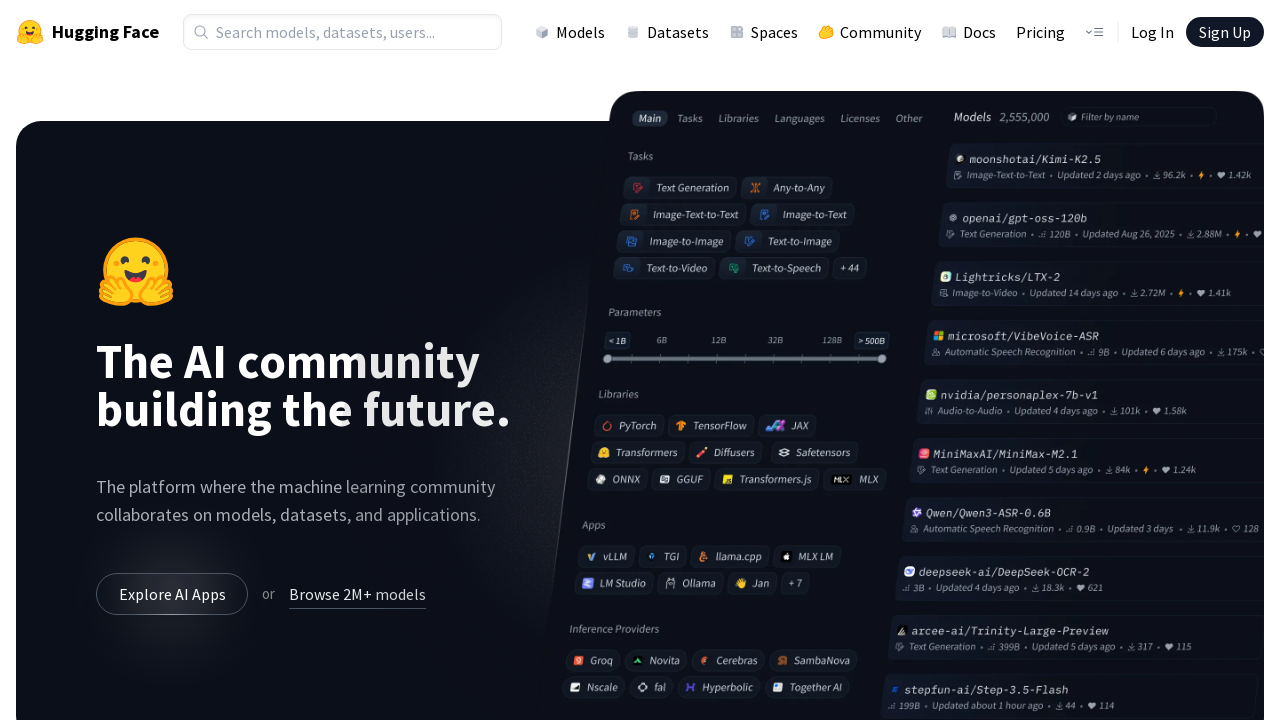

Clicked the Datasets tab in the navigation at (667, 32) on a[href='/datasets']
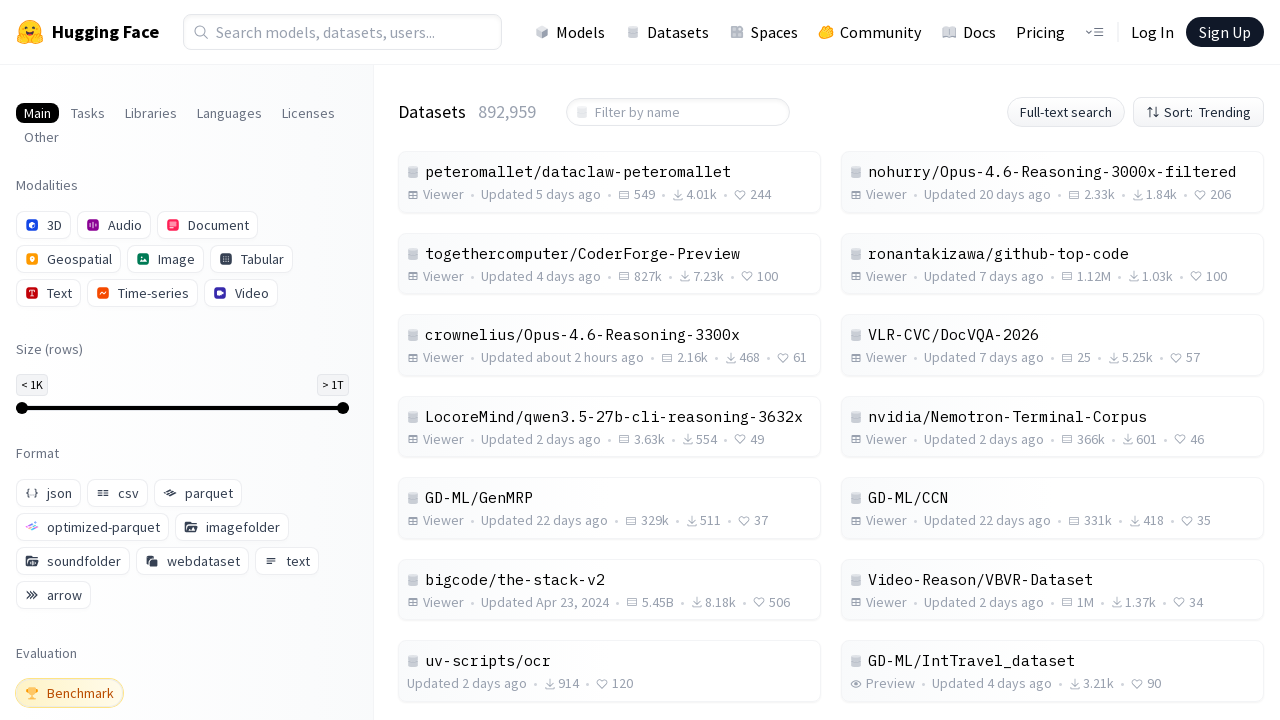

Datasets page loaded and title element is visible
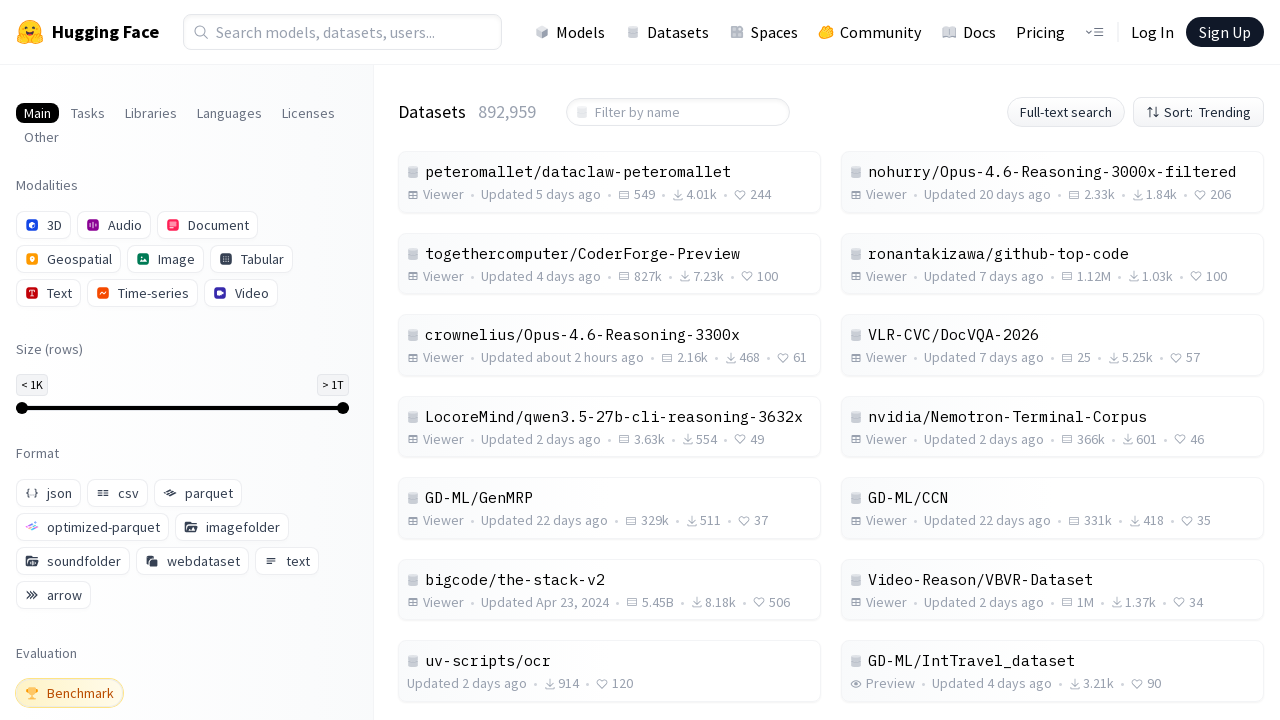

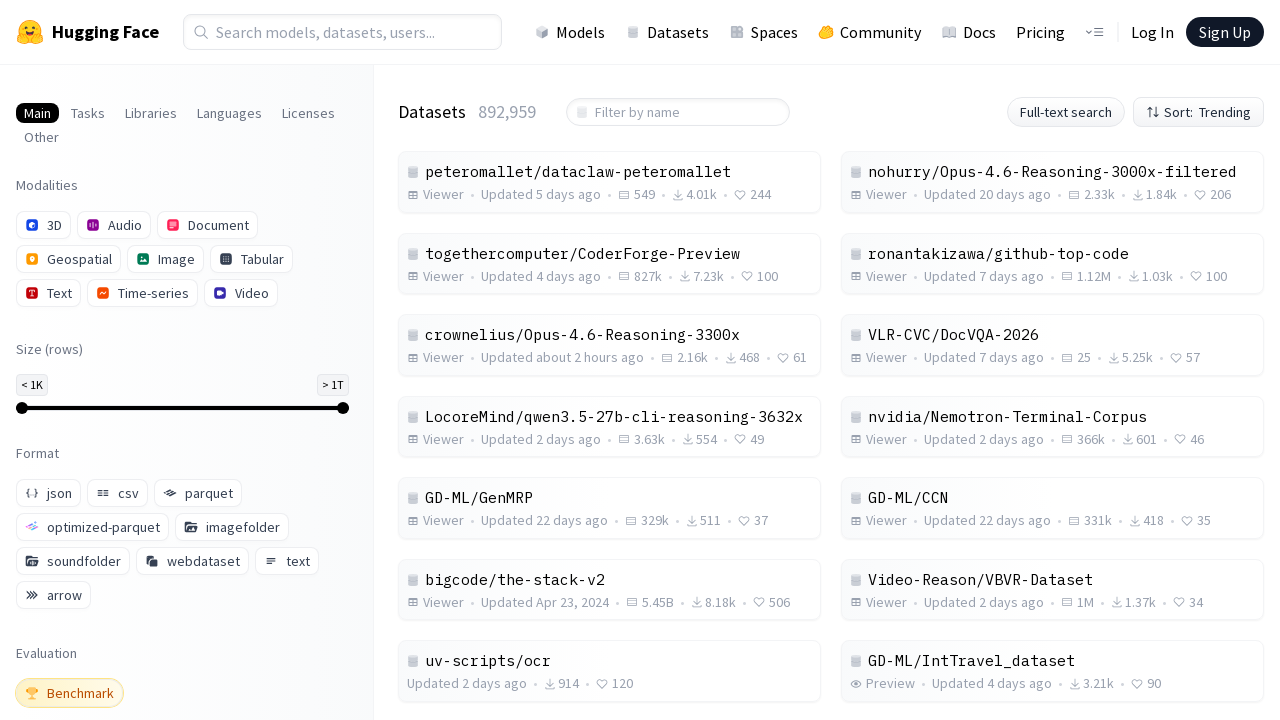